Tests select dropdown by selecting all options using value, index, and visible text methods

Starting URL: https://bonigarcia.dev/selenium-webdriver-java/web-form.html

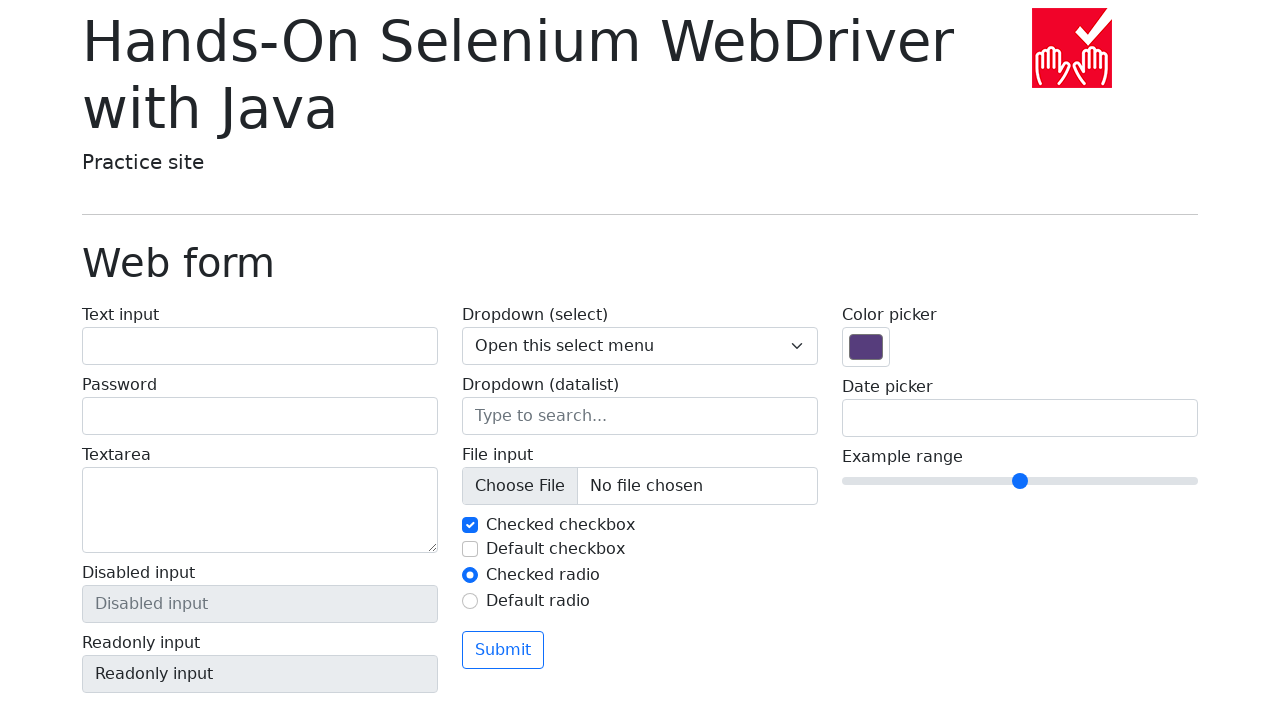

Selected dropdown option by value '1' on select[name='my-select']
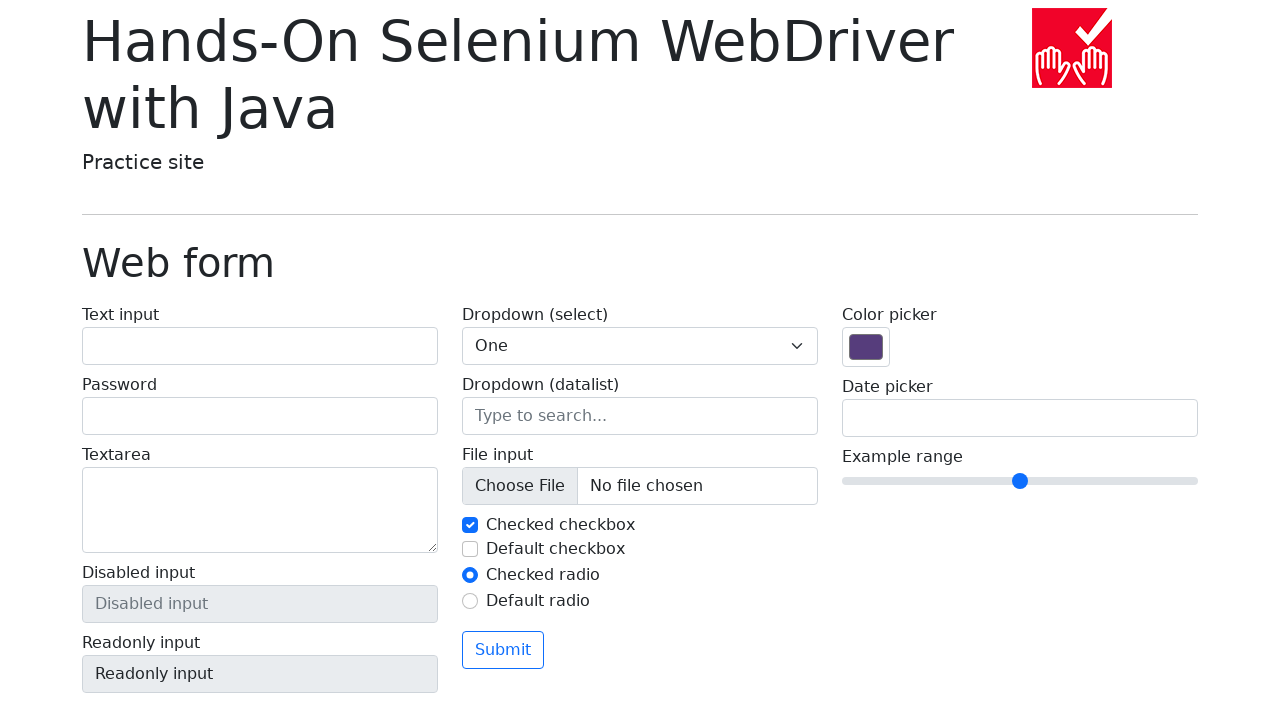

Selected dropdown option by value '2' on select[name='my-select']
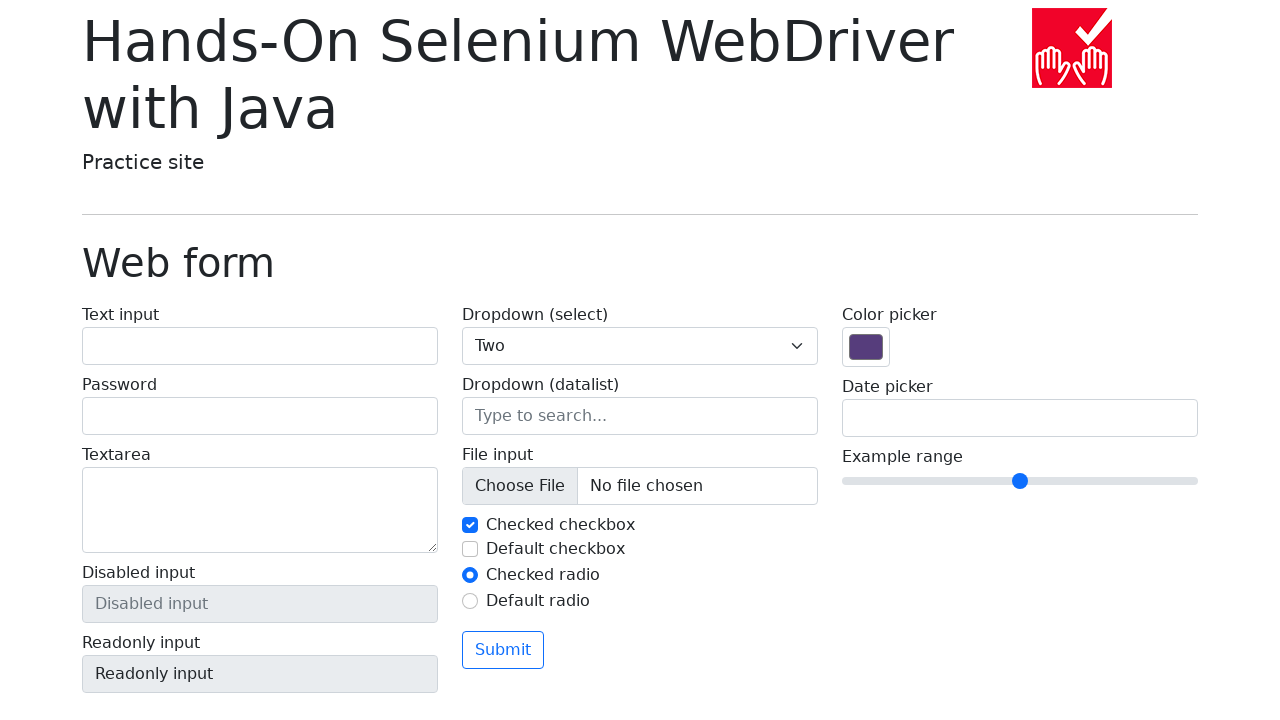

Selected dropdown option by value '3' on select[name='my-select']
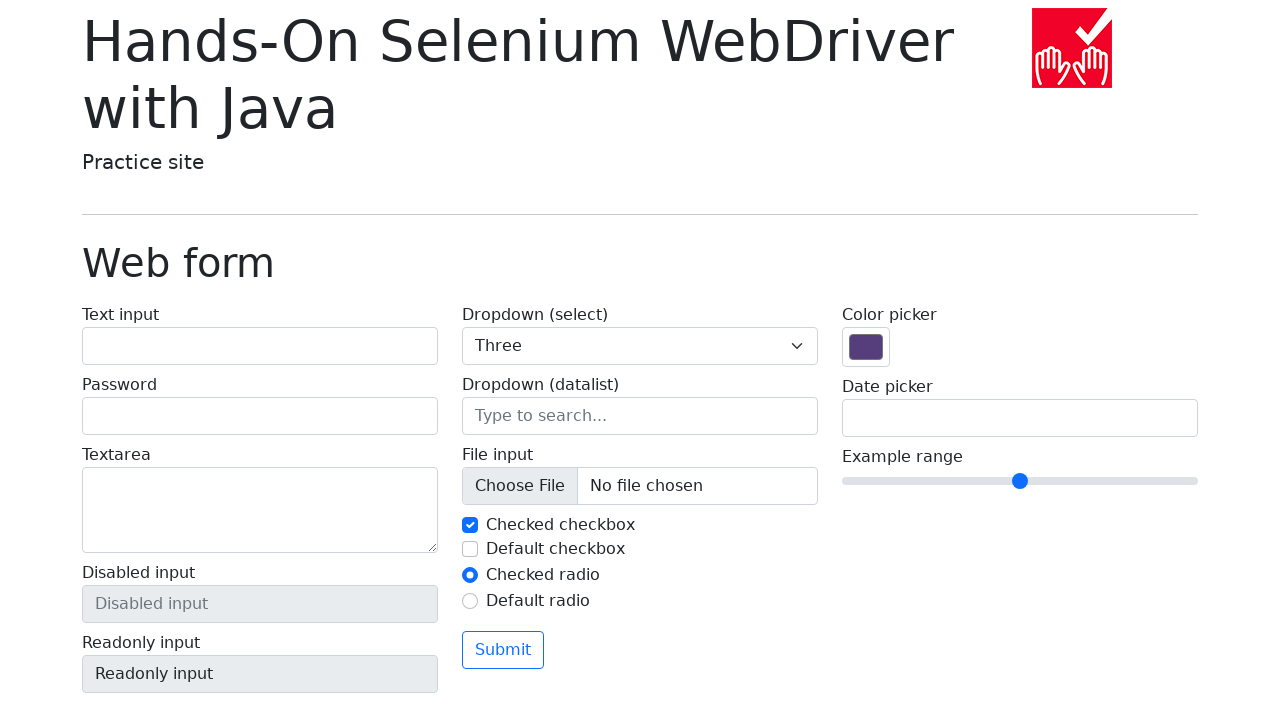

Selected dropdown option by index 0 on select[name='my-select']
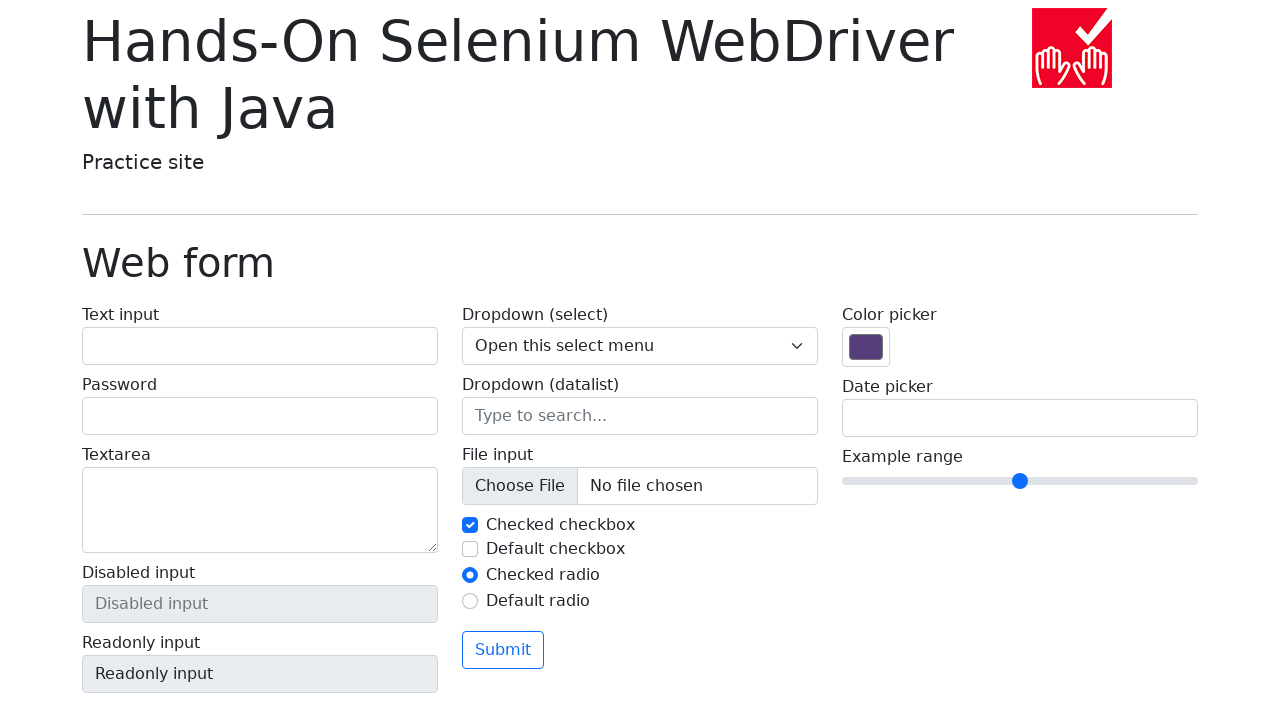

Selected dropdown option by index 1 on select[name='my-select']
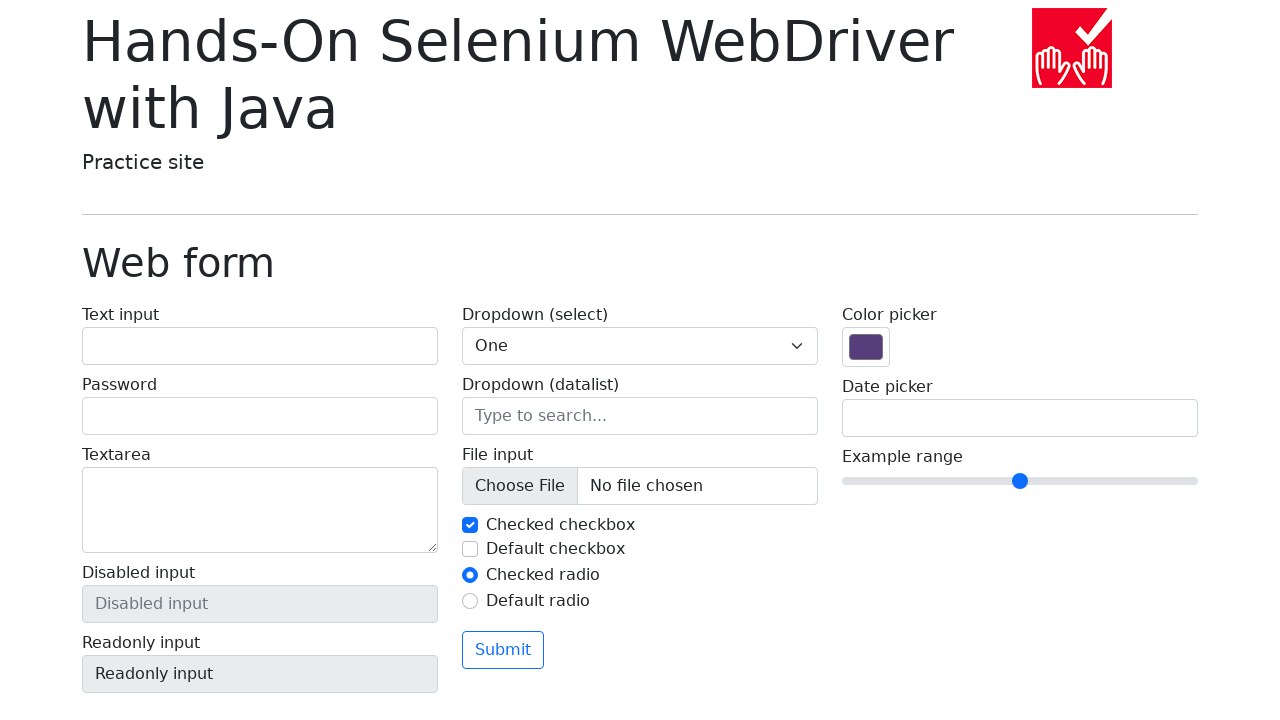

Selected dropdown option by index 2 on select[name='my-select']
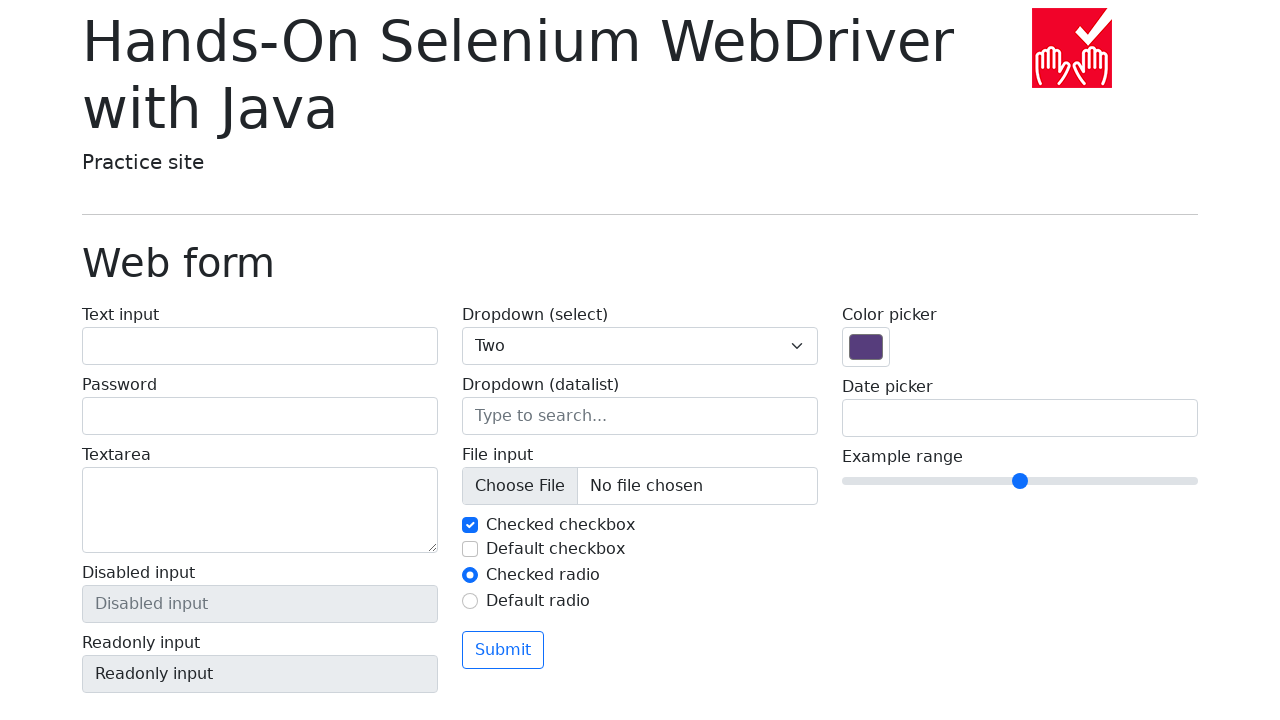

Selected dropdown option by index 3 on select[name='my-select']
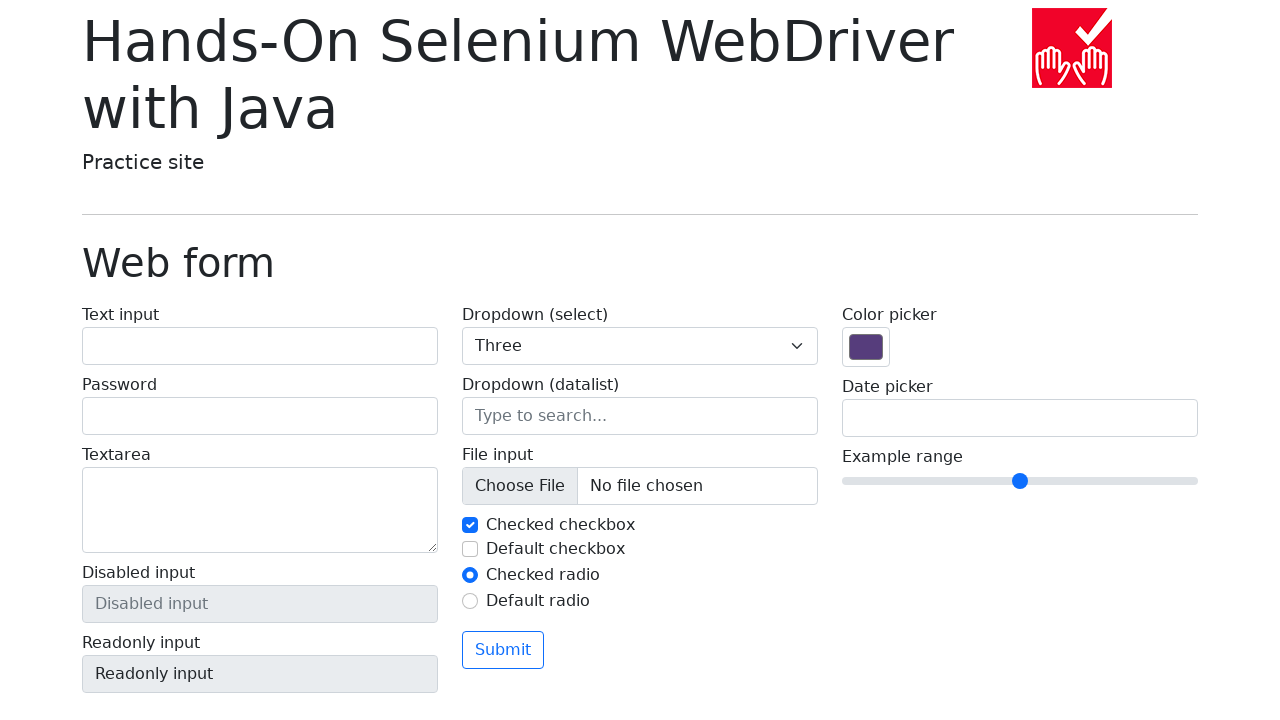

Selected dropdown option by visible text 'One' on select[name='my-select']
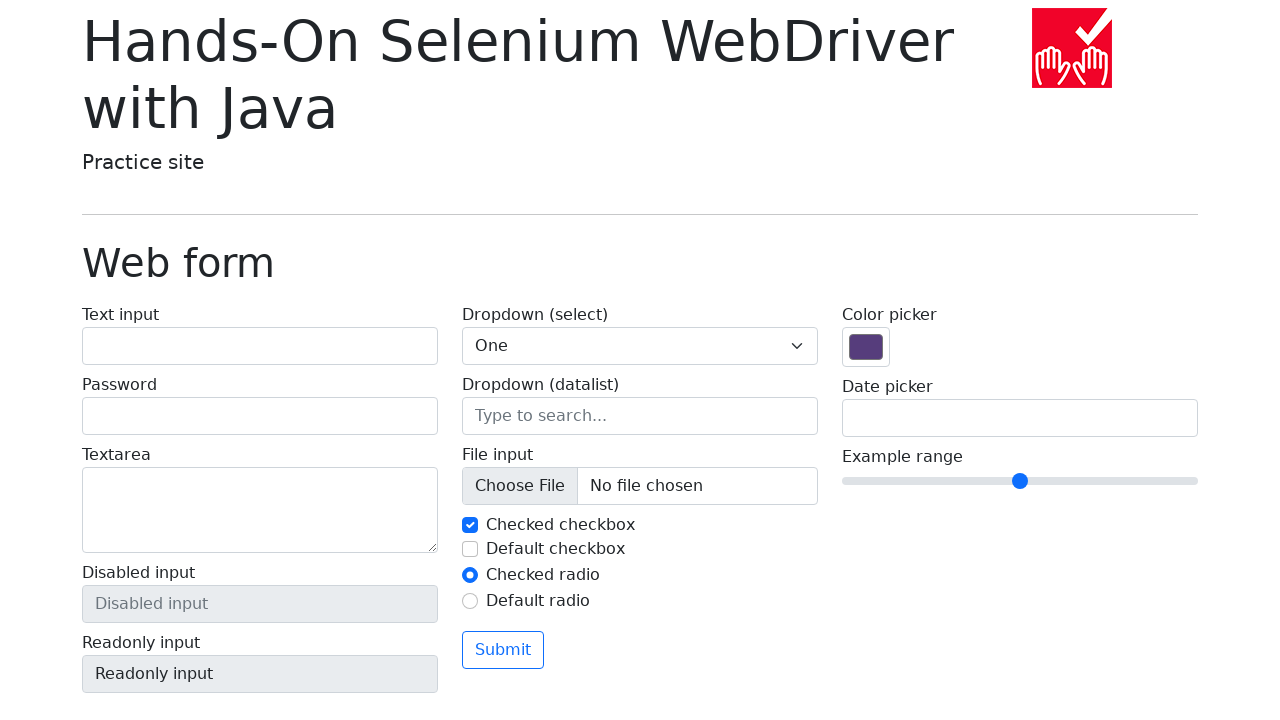

Selected dropdown option by visible text 'Two' on select[name='my-select']
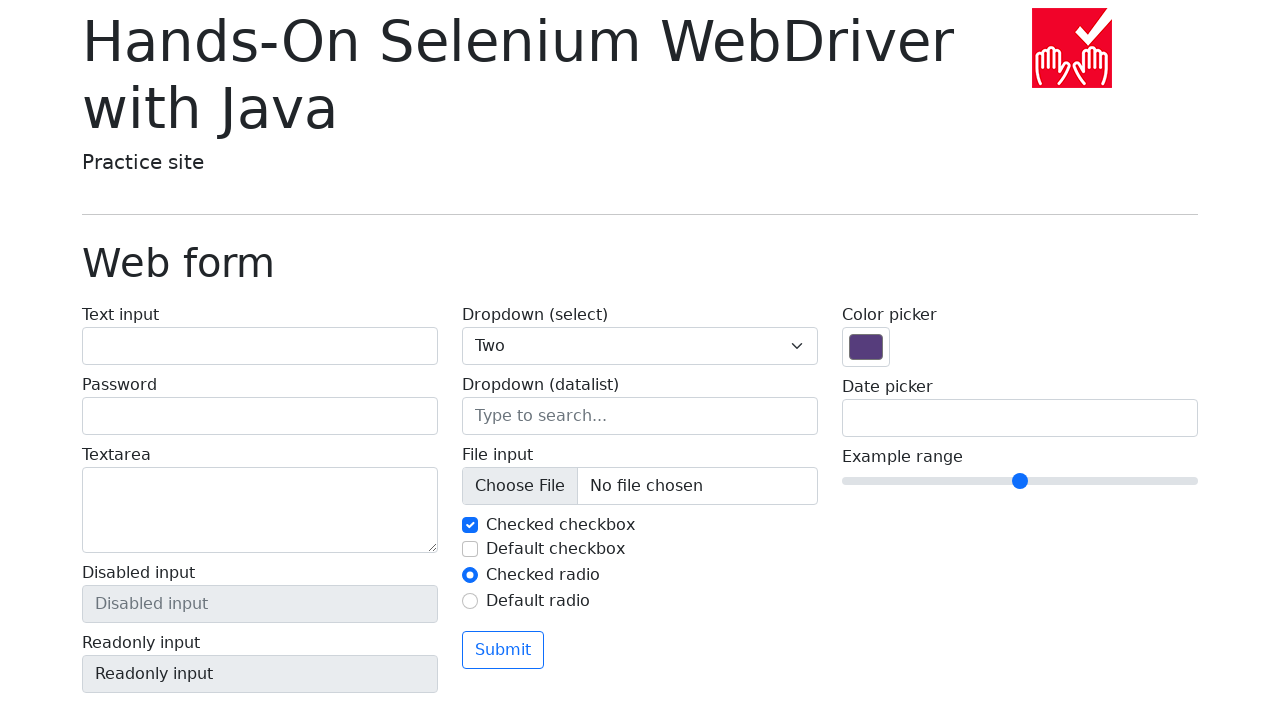

Selected dropdown option by visible text 'Three' on select[name='my-select']
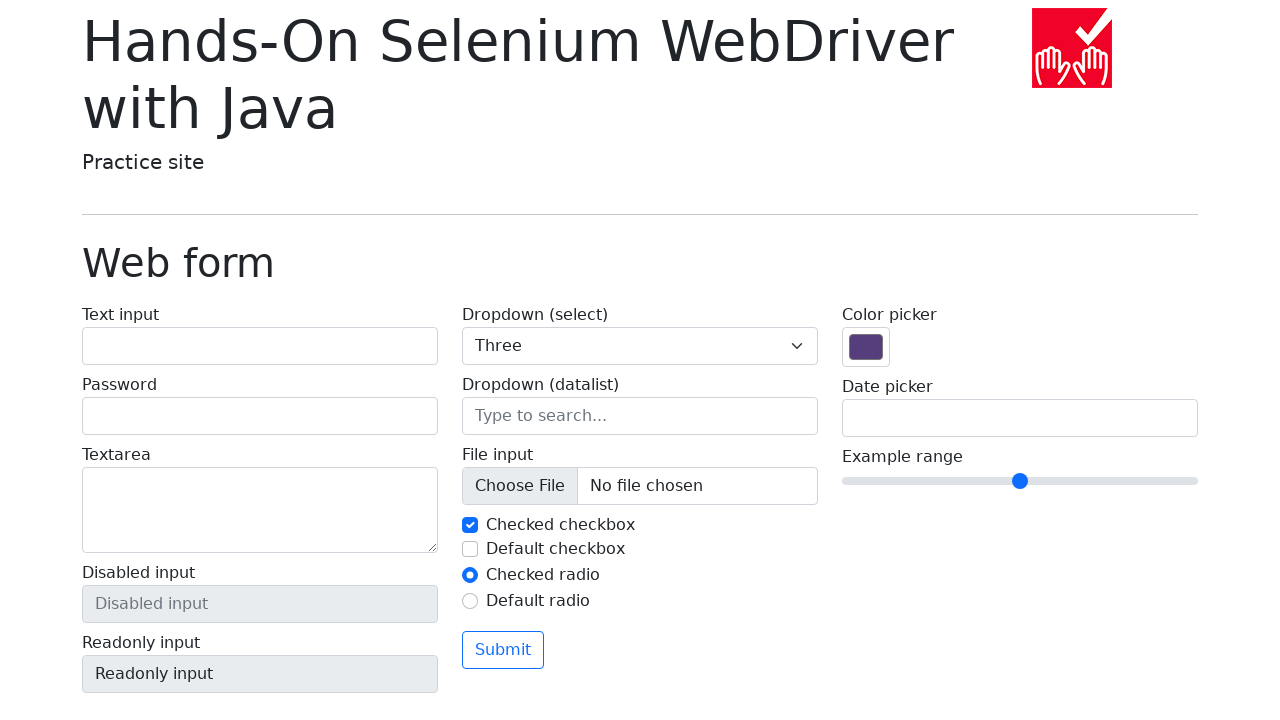

Selected dropdown option by visible text 'Open this select menu' on select[name='my-select']
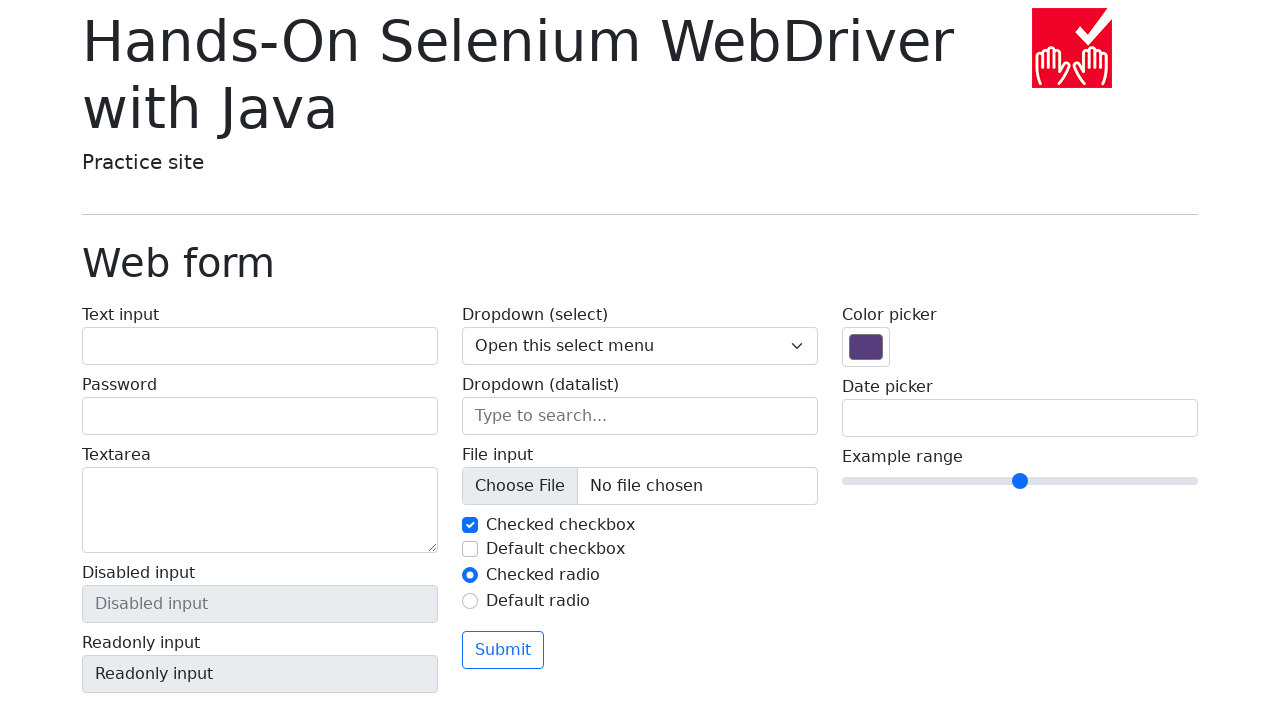

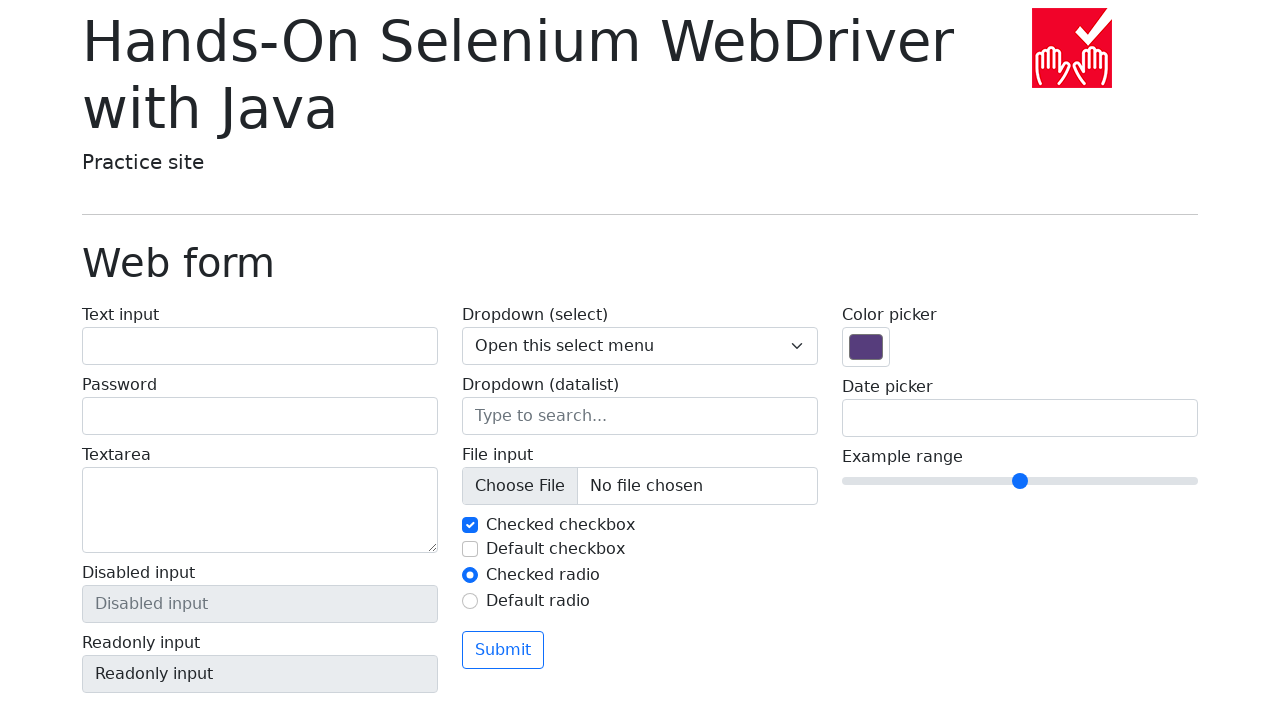